Tests clicking the Facebook social link, switching to the new window, verifying it opened, then closing it and returning to the parent window

Starting URL: http://demo.automationtesting.in/Register.html

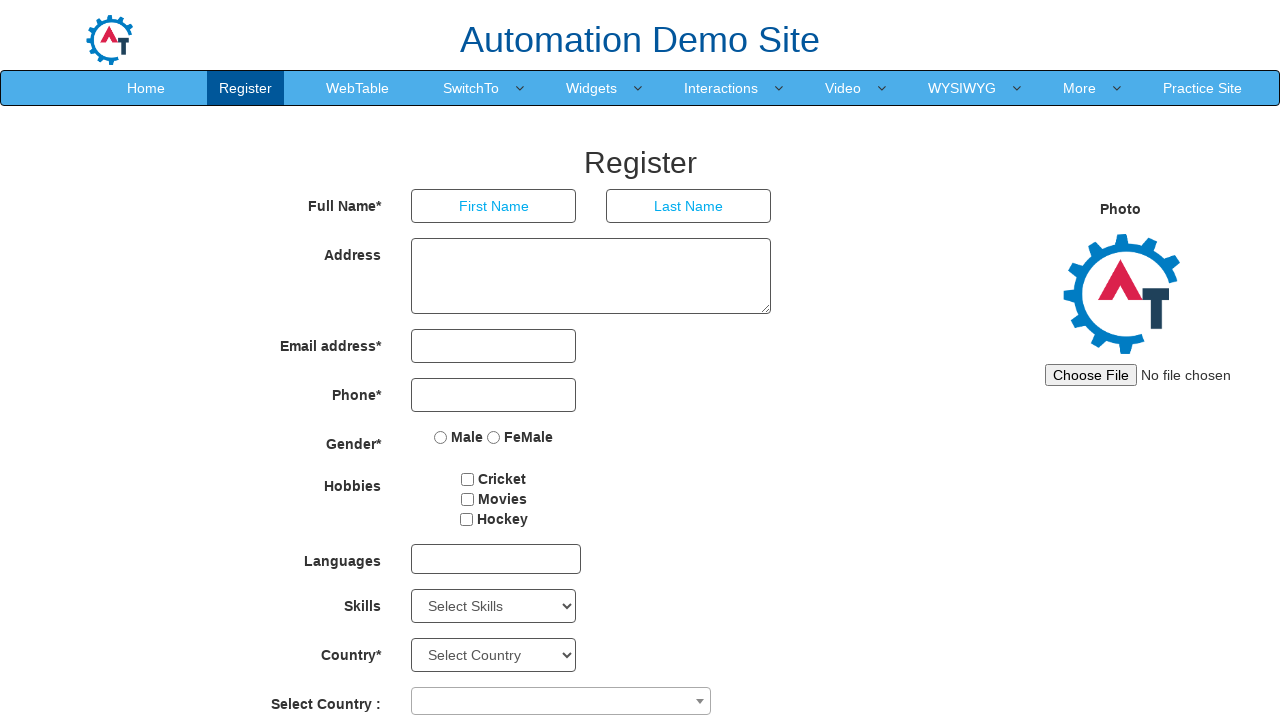

Clicked Facebook social link at (690, 685) on a[href*='facebook']
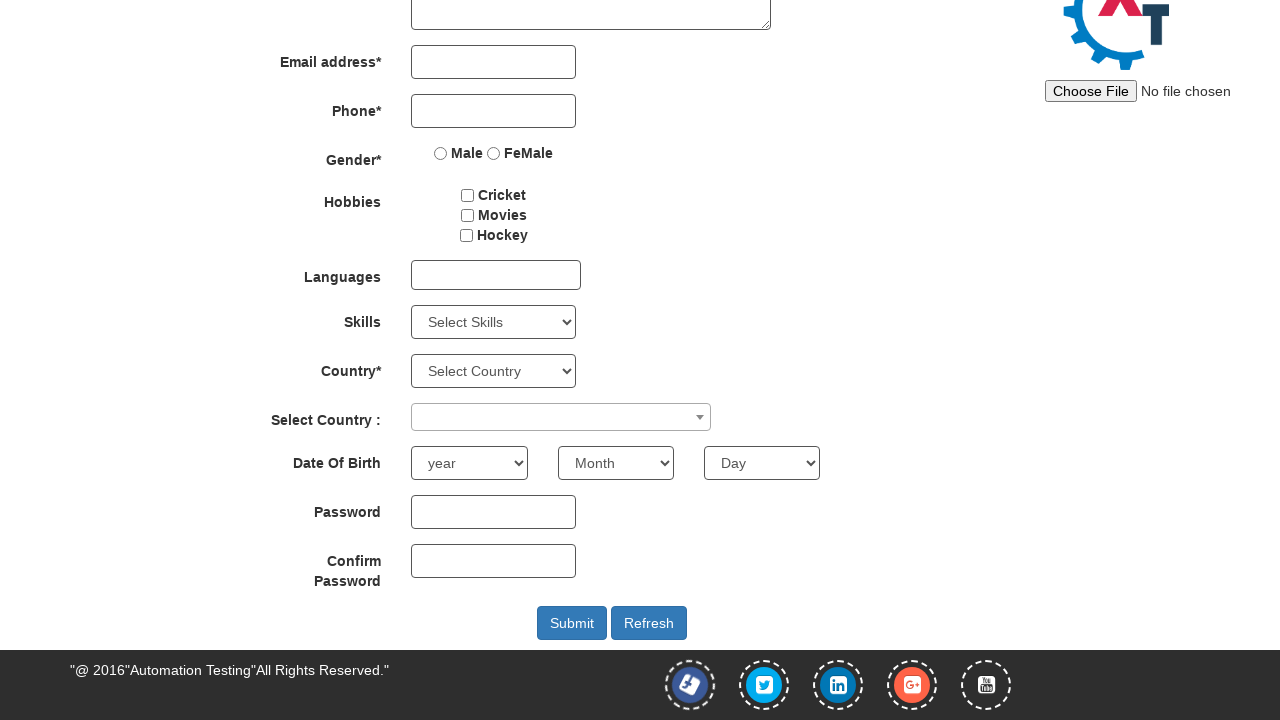

New window/tab opened with Facebook link
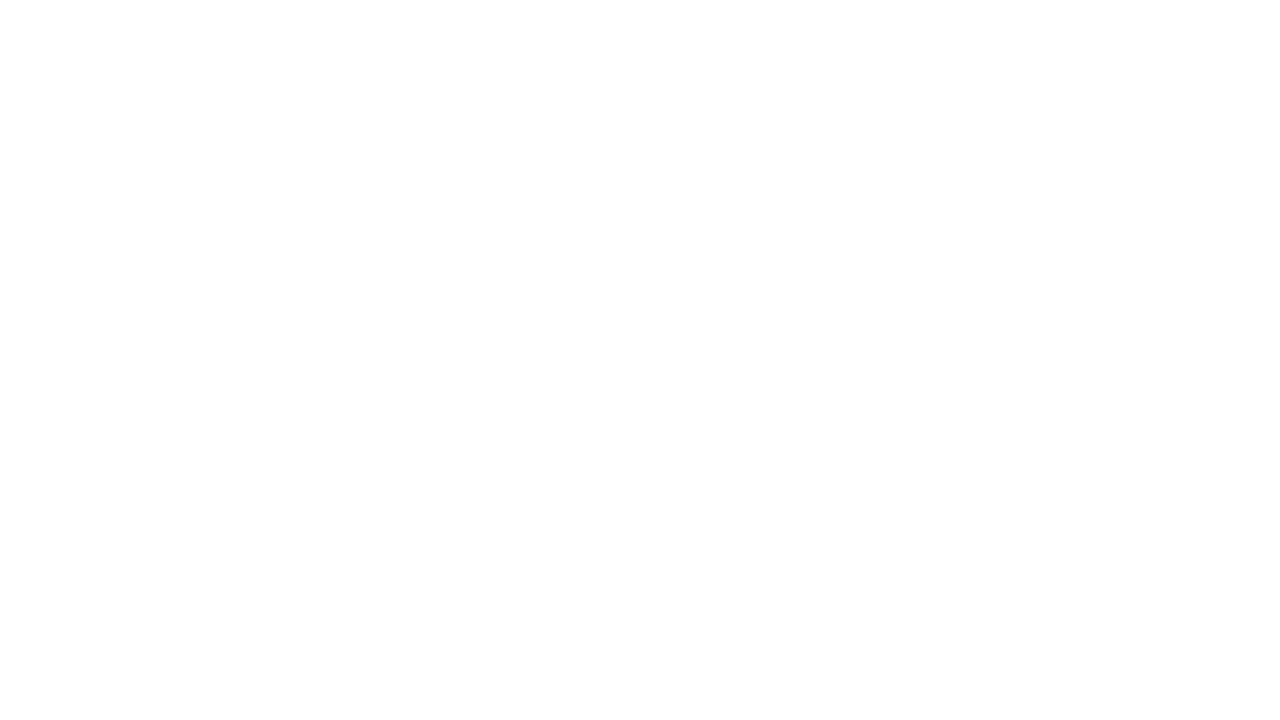

New page loaded successfully
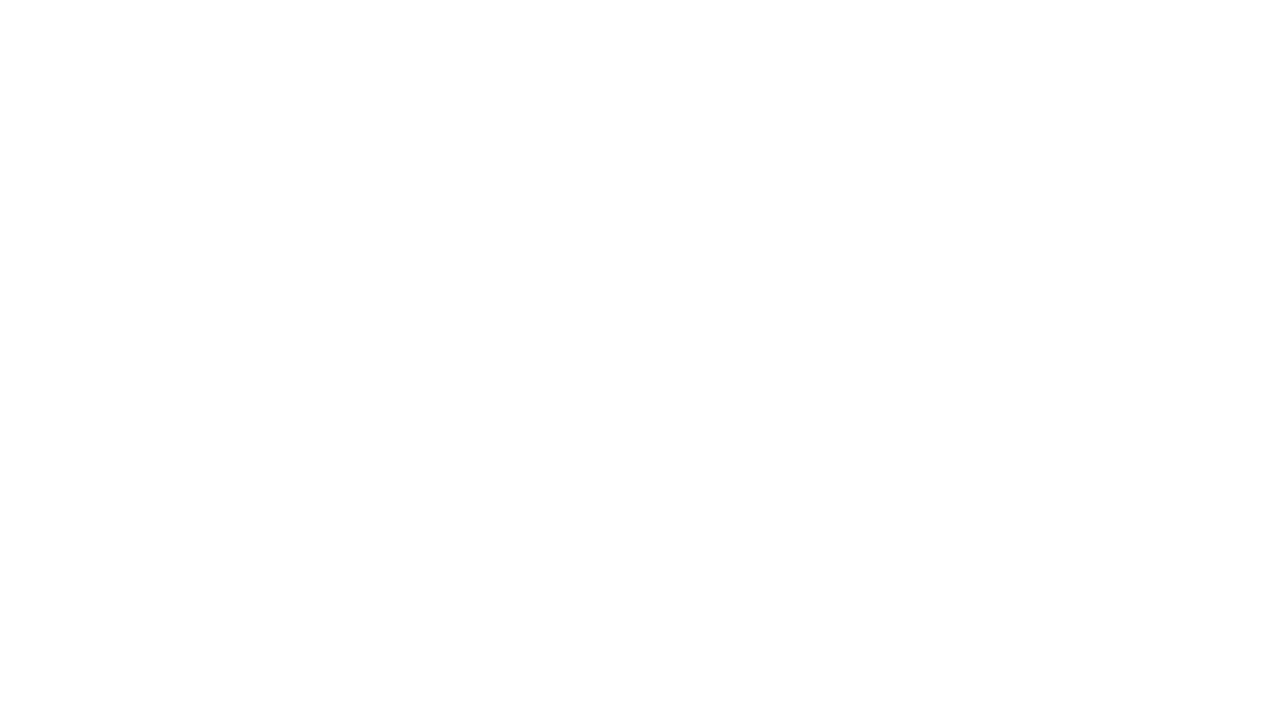

Verified new page title: 
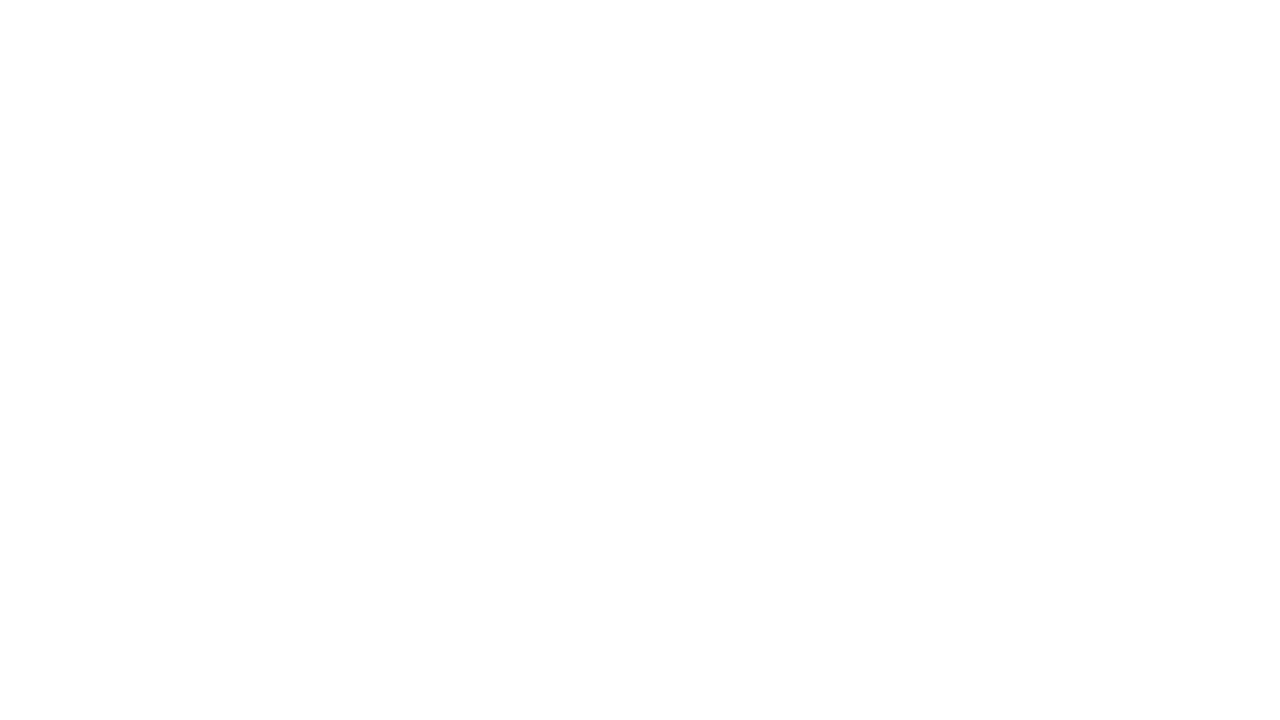

Closed Facebook window and returned to parent window
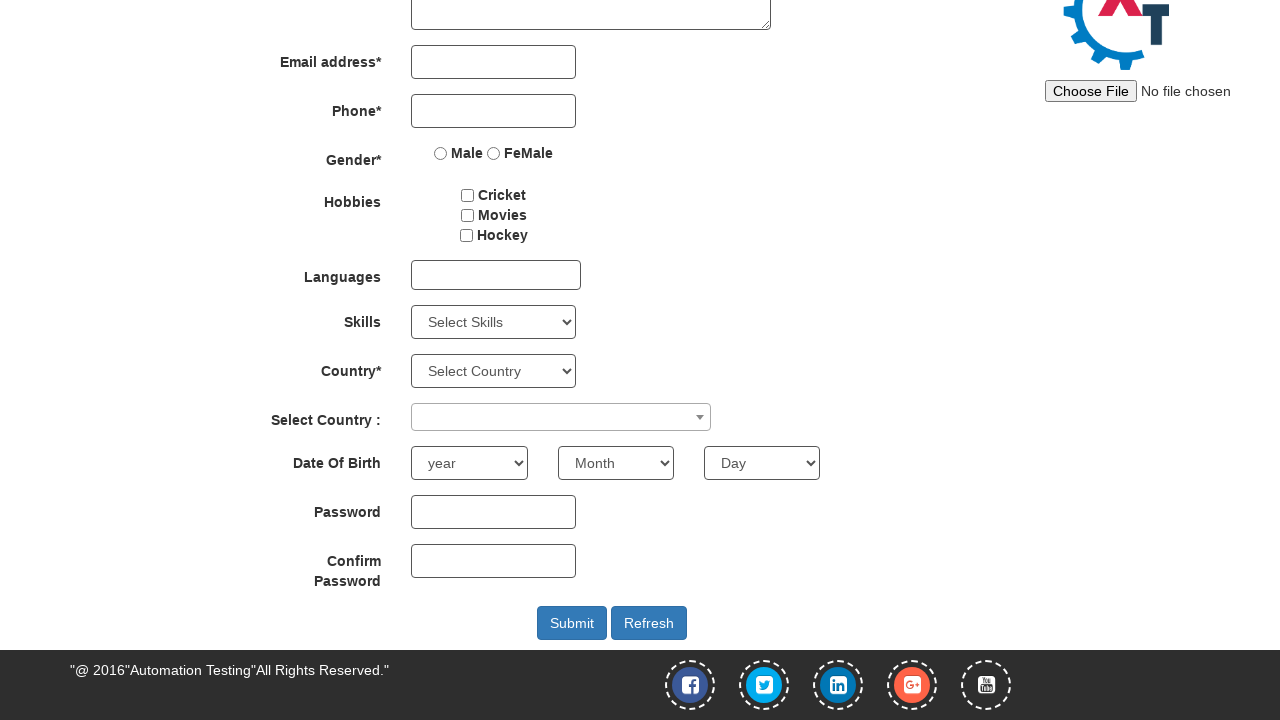

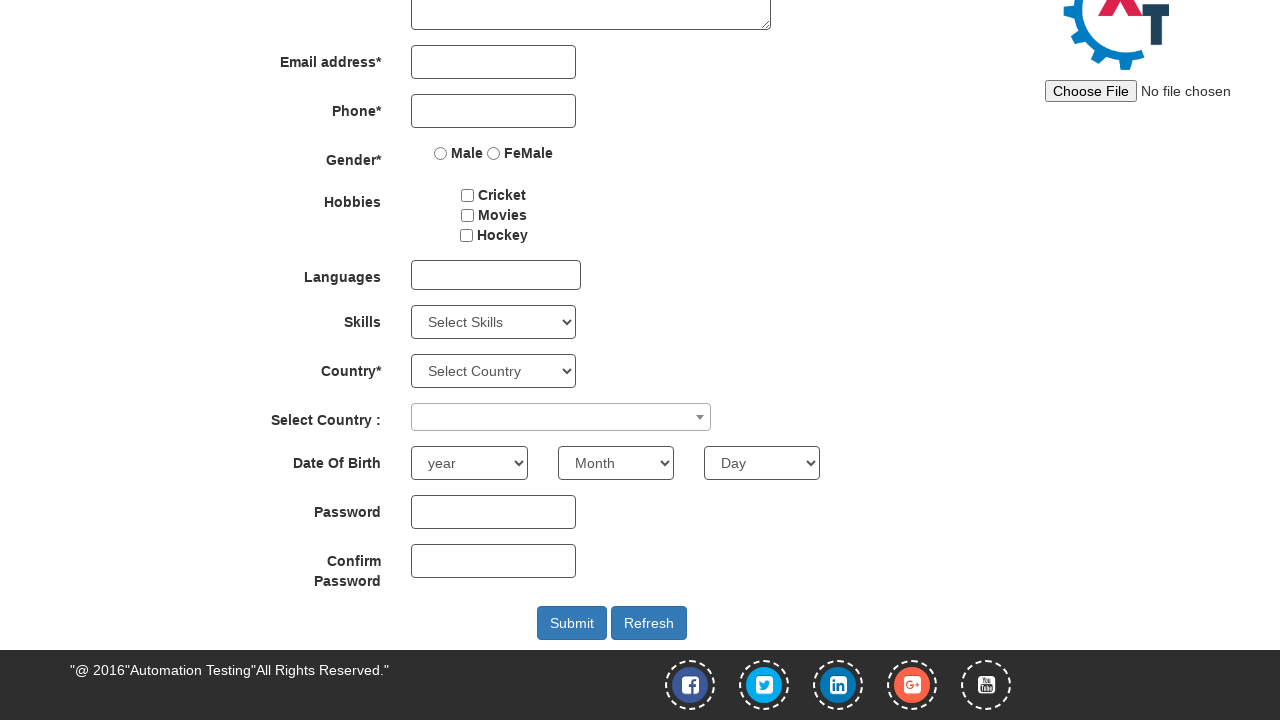